Tests radio button and checkbox functionality on a practice form by selecting different options and verifying their states

Starting URL: https://www.letskodeit.com/practice

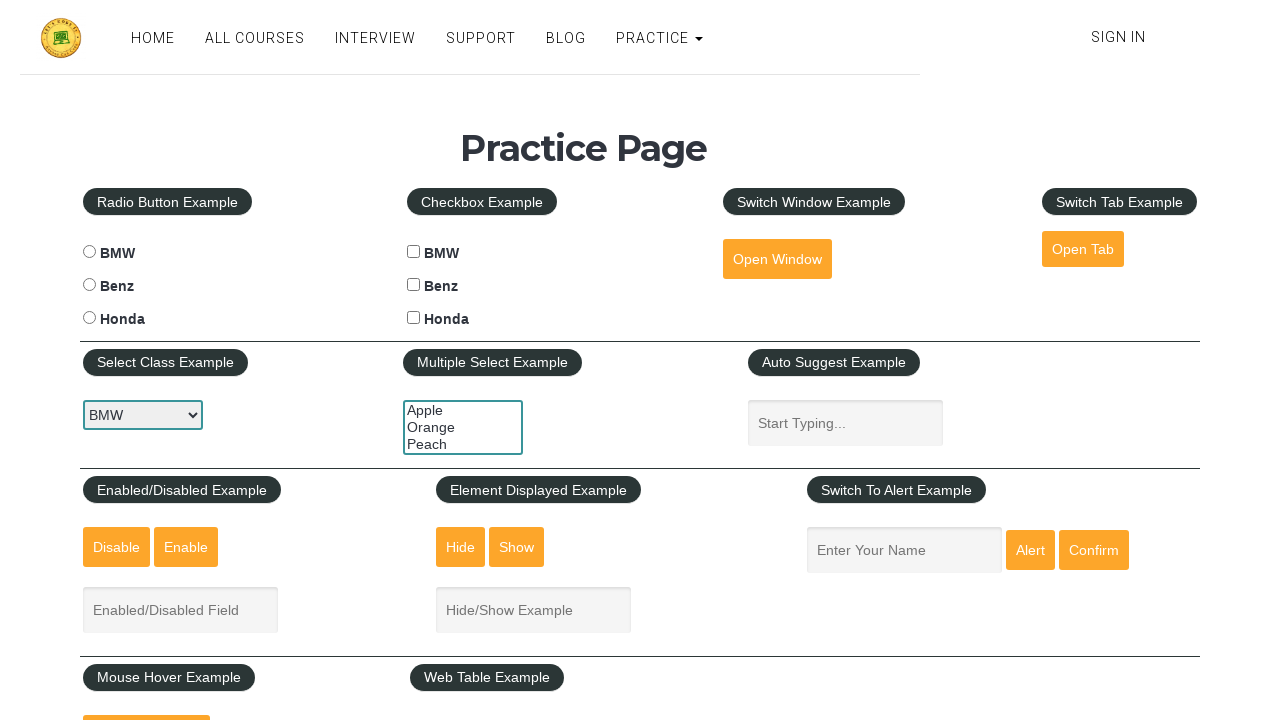

Clicked BMW radio button at (89, 252) on #bmwradio
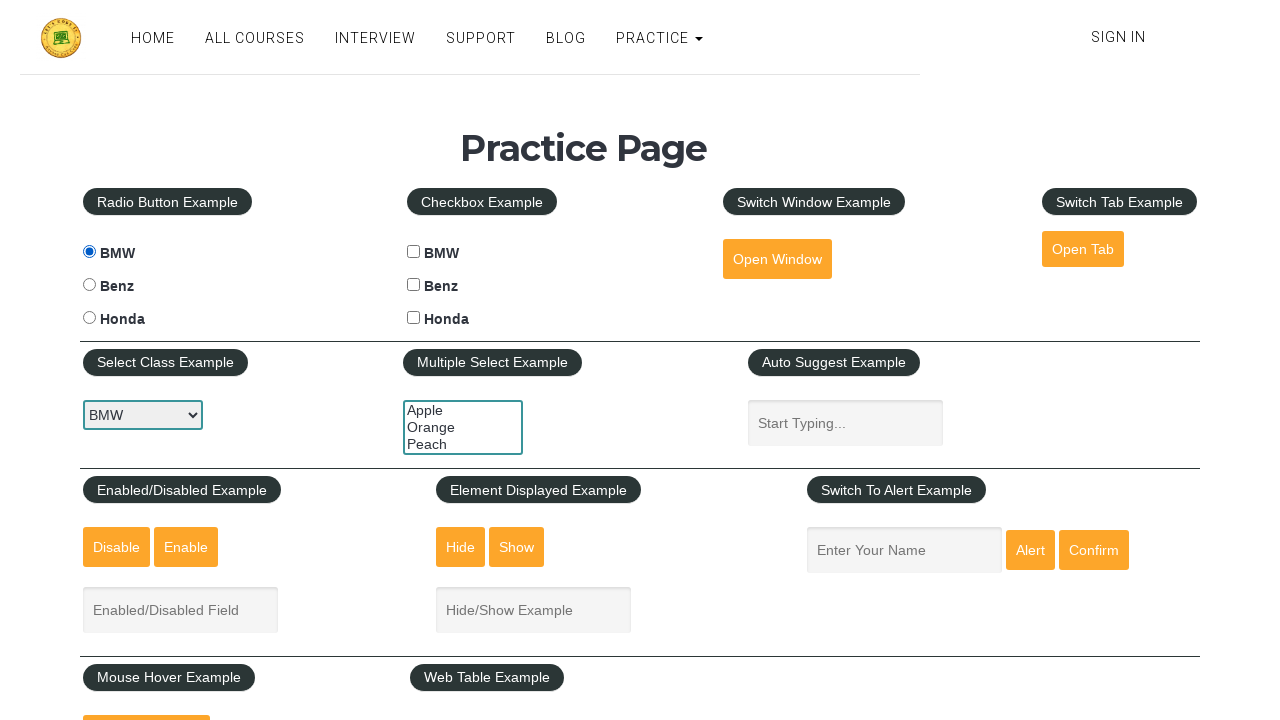

Clicked Benz radio button, which deselected BMW radio at (89, 285) on #benzradio
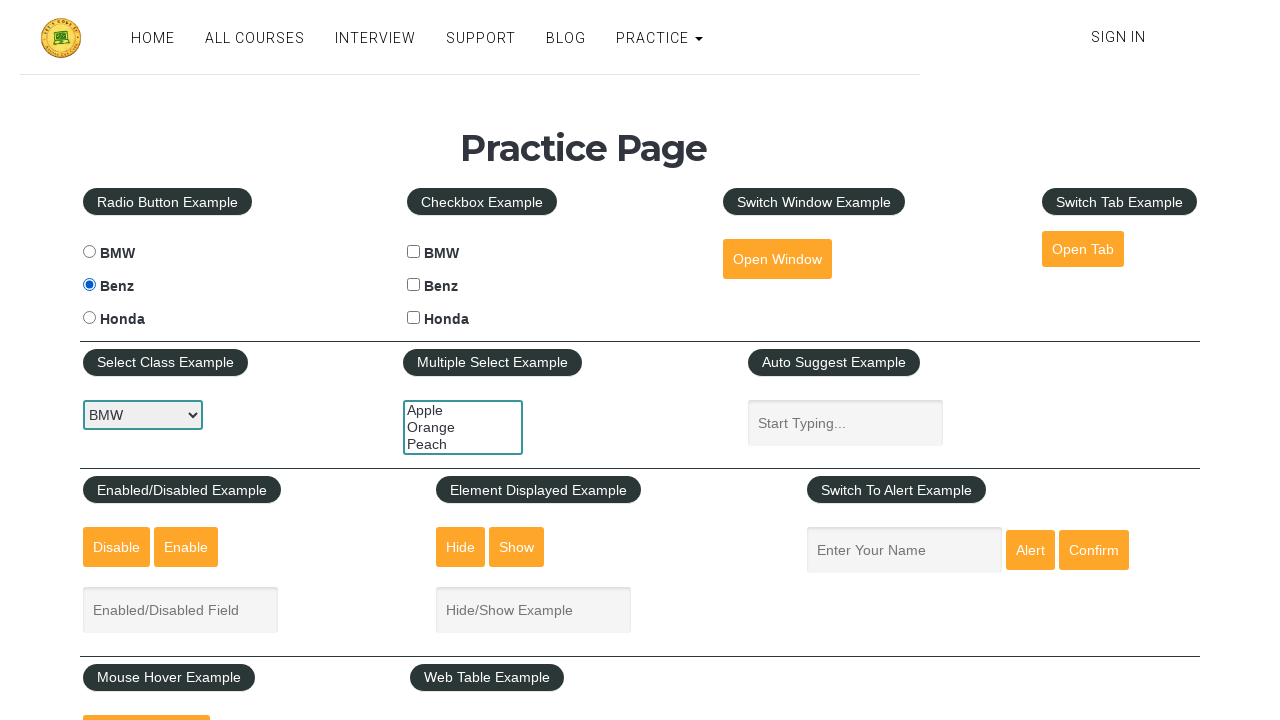

Clicked BMW checkbox at (414, 252) on #bmwcheck
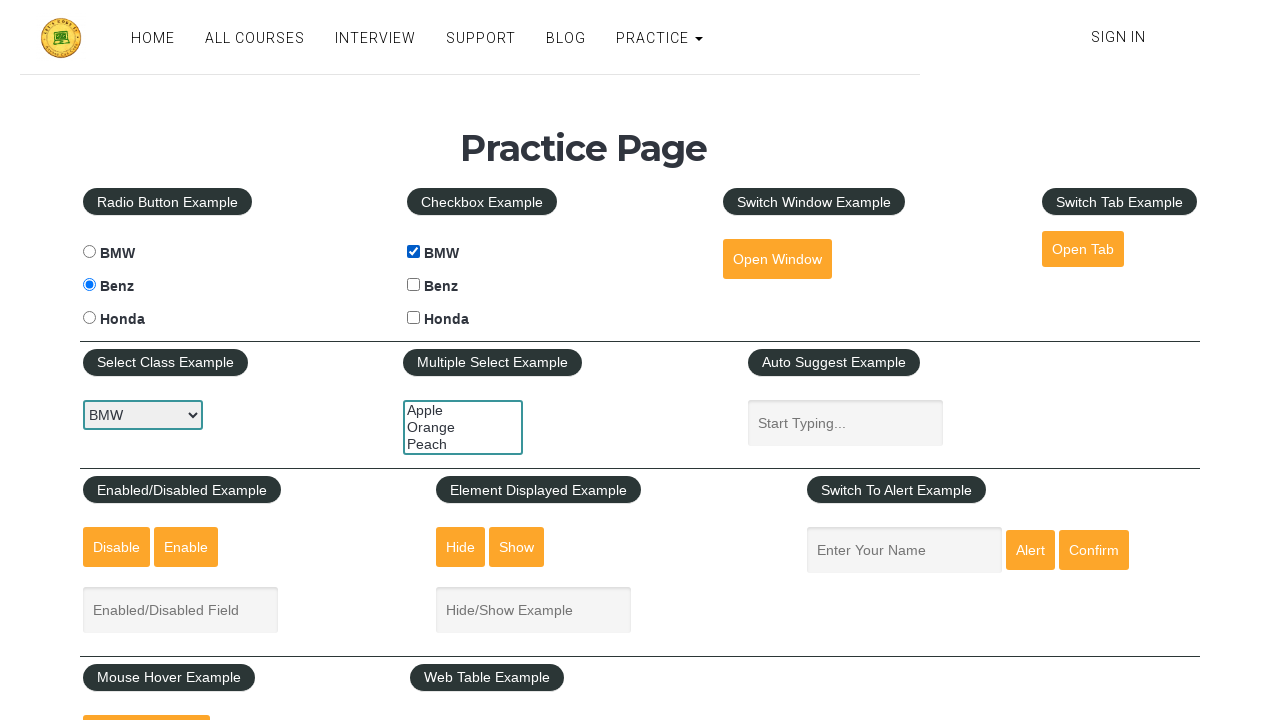

Clicked Benz checkbox at (414, 285) on #benzcheck
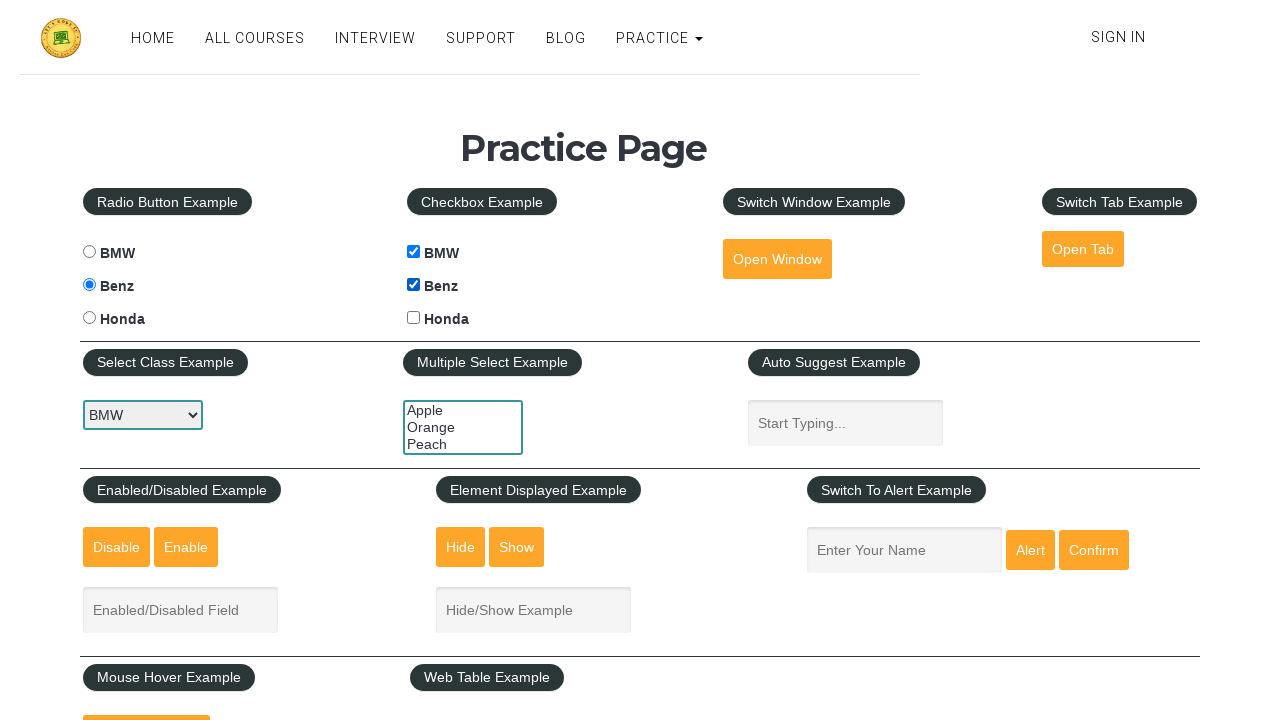

Verified BMW radio button state
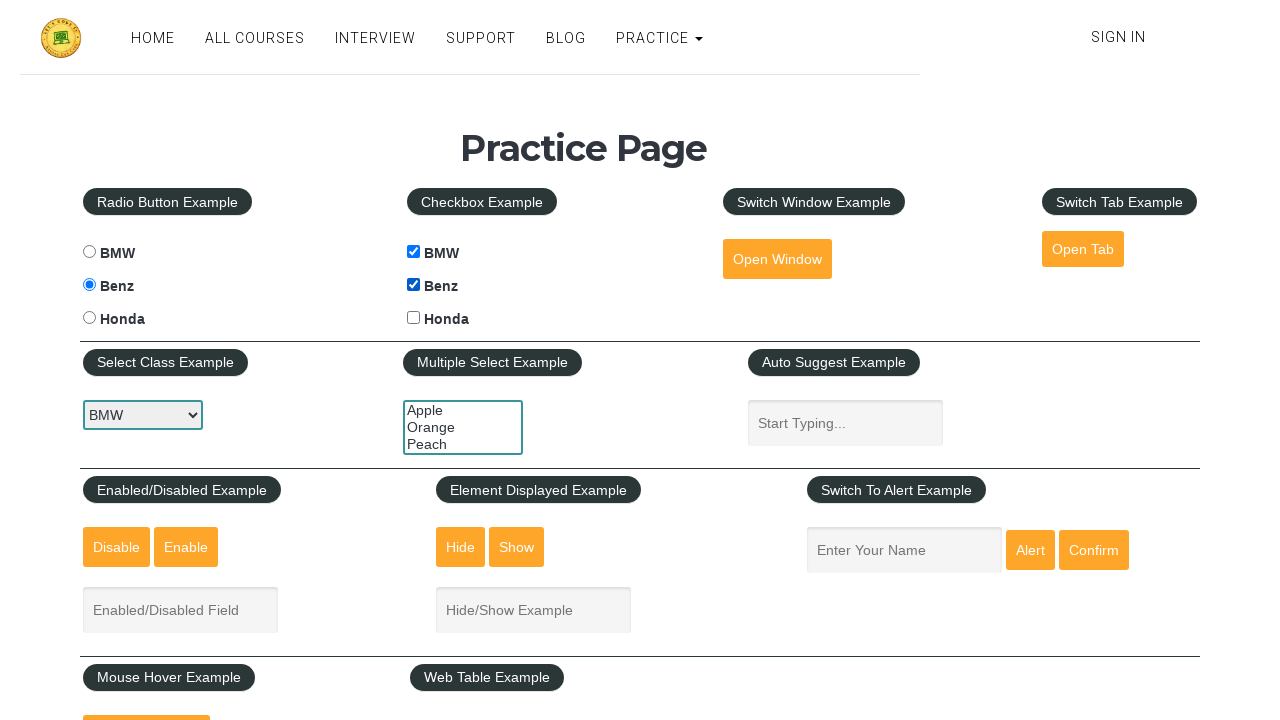

Verified Benz radio button state
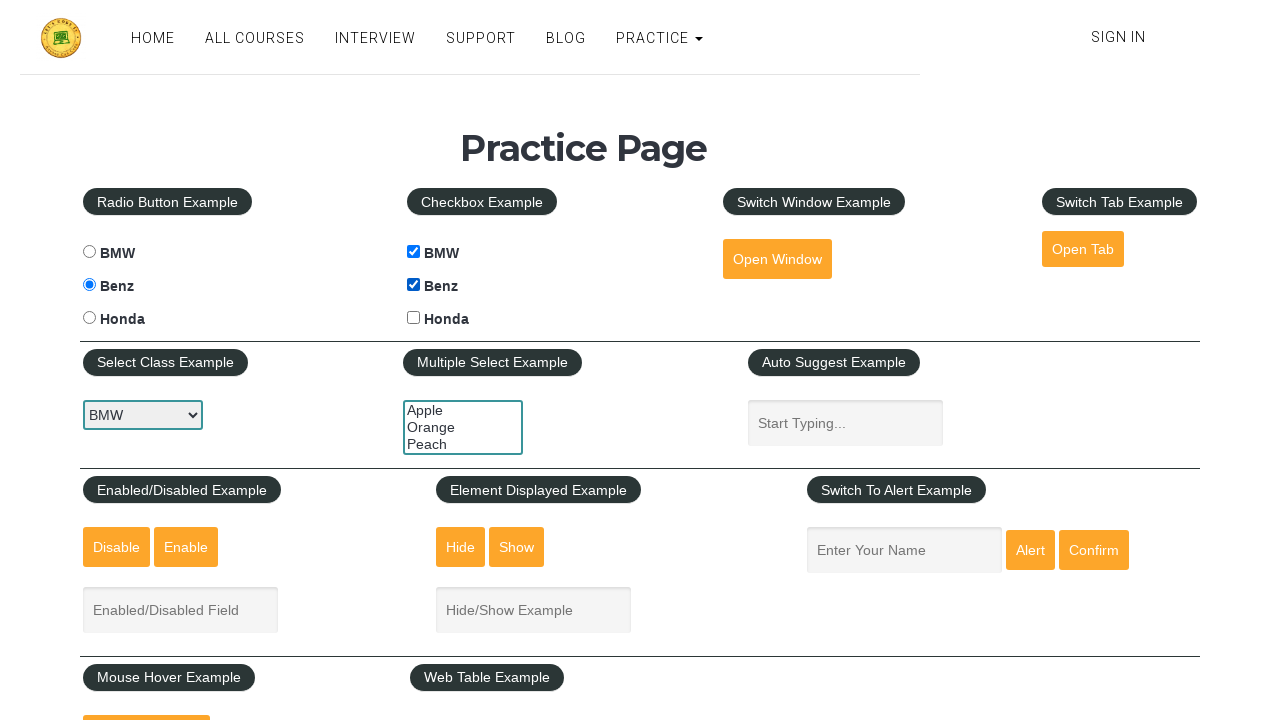

Verified BMW checkbox state
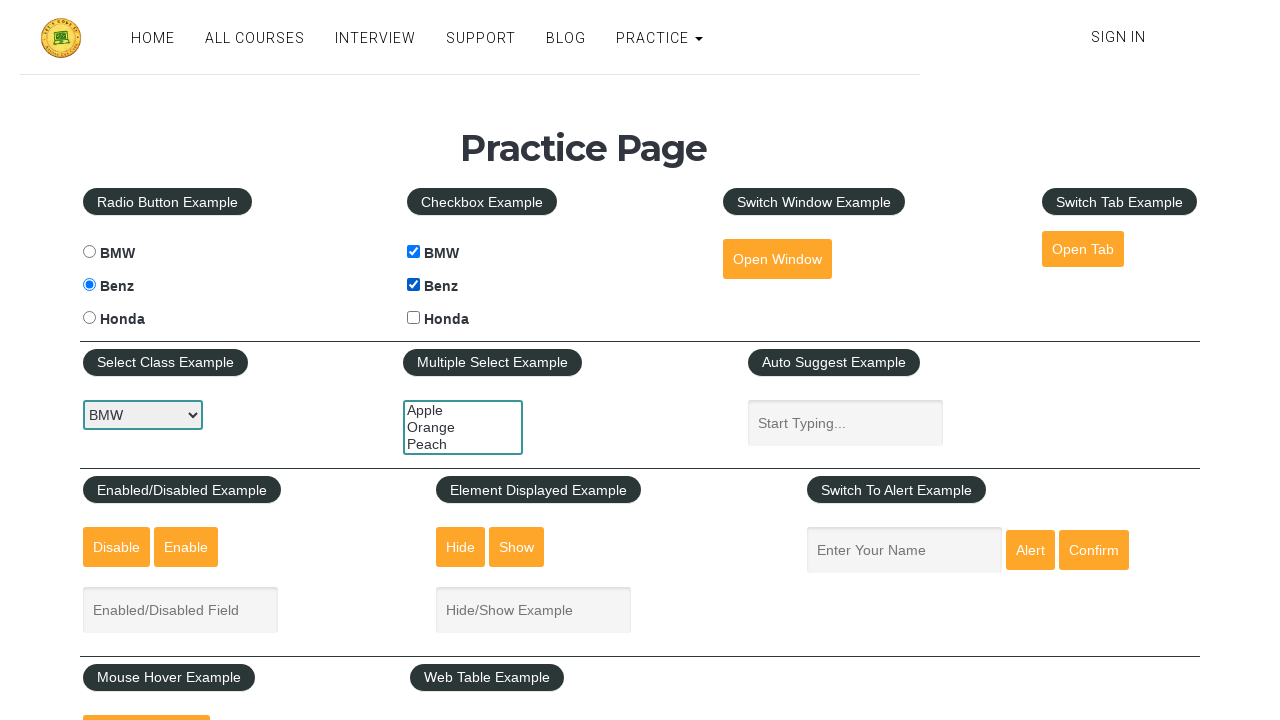

Verified Benz checkbox state
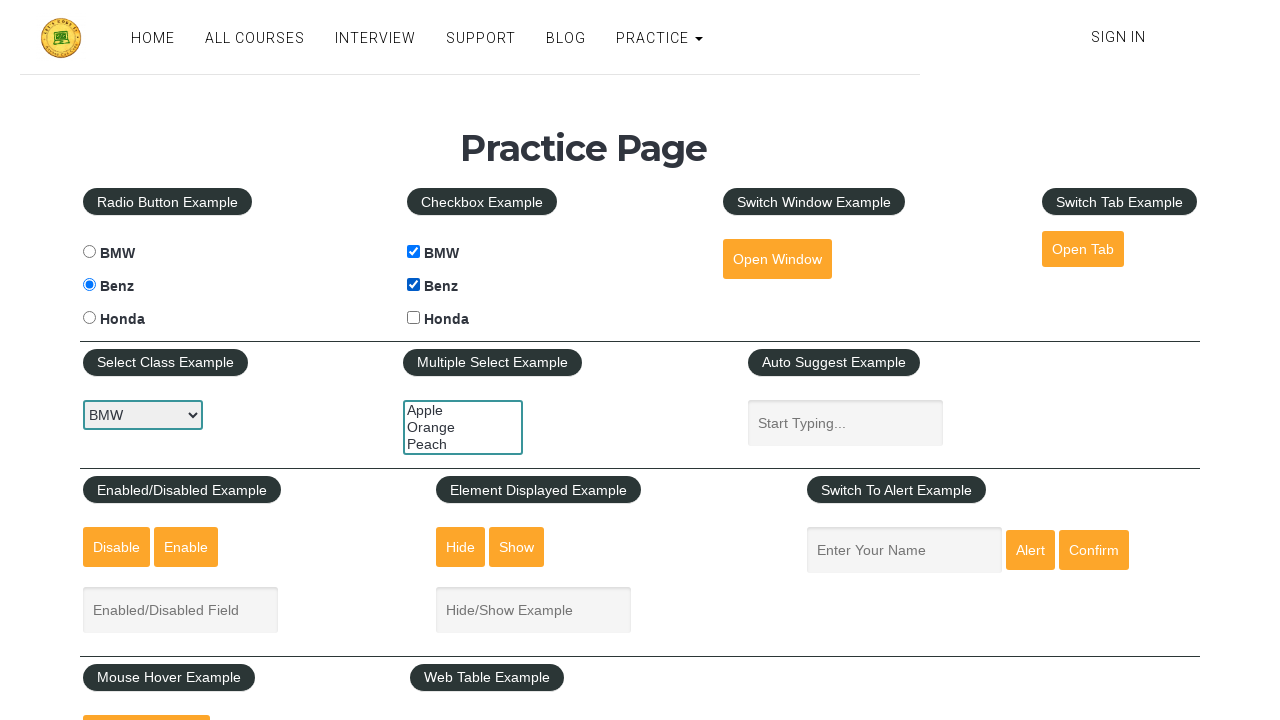

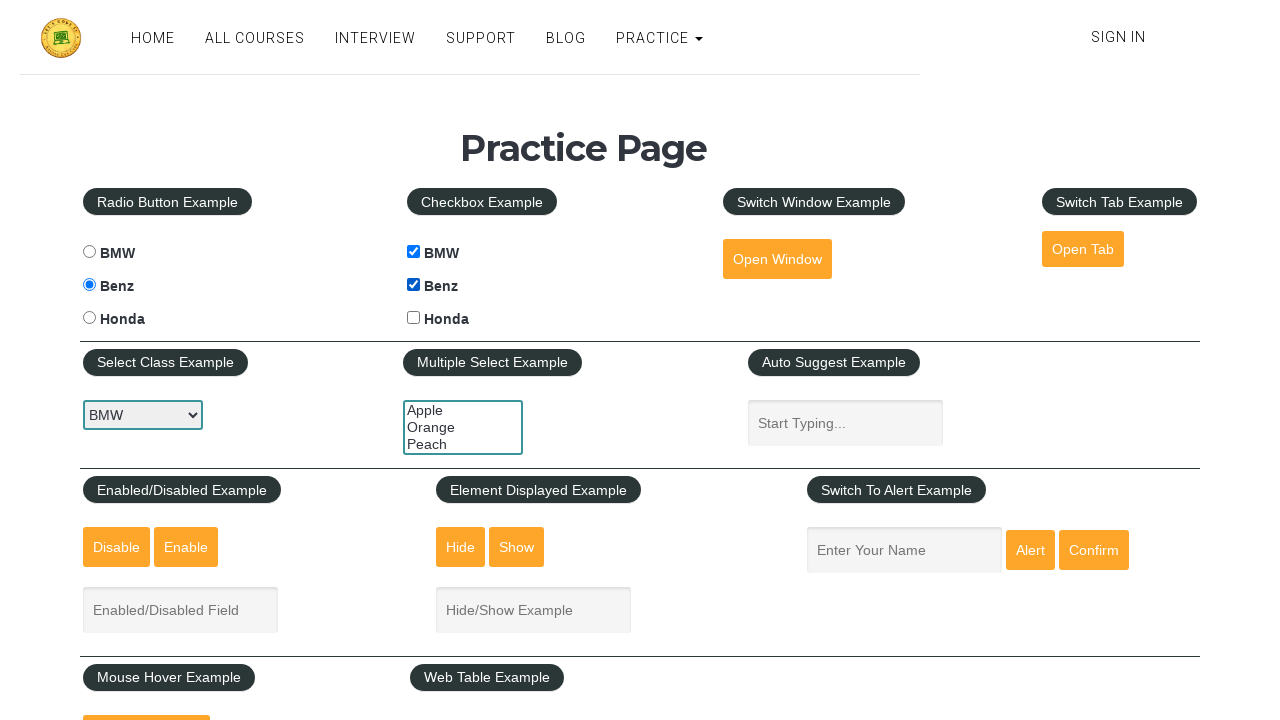